Navigates to Microsoft website and verifies the page title

Starting URL: https://microsoft.com

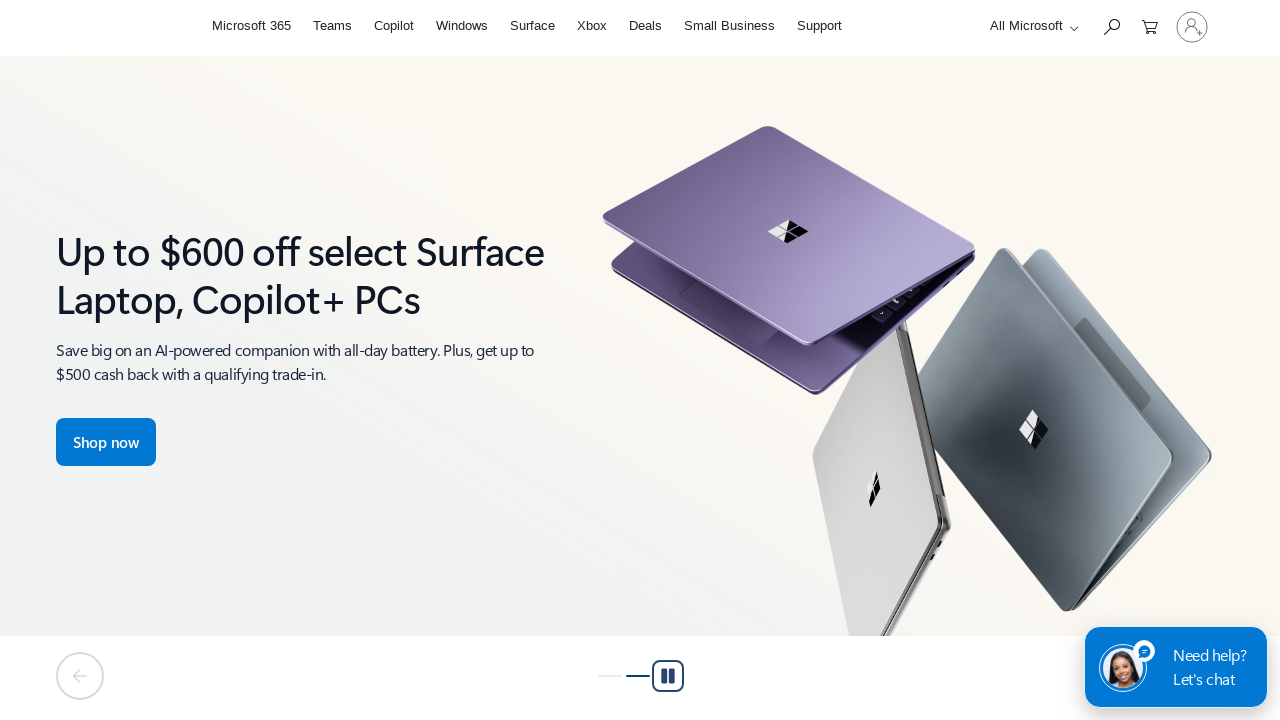

Retrieved page title
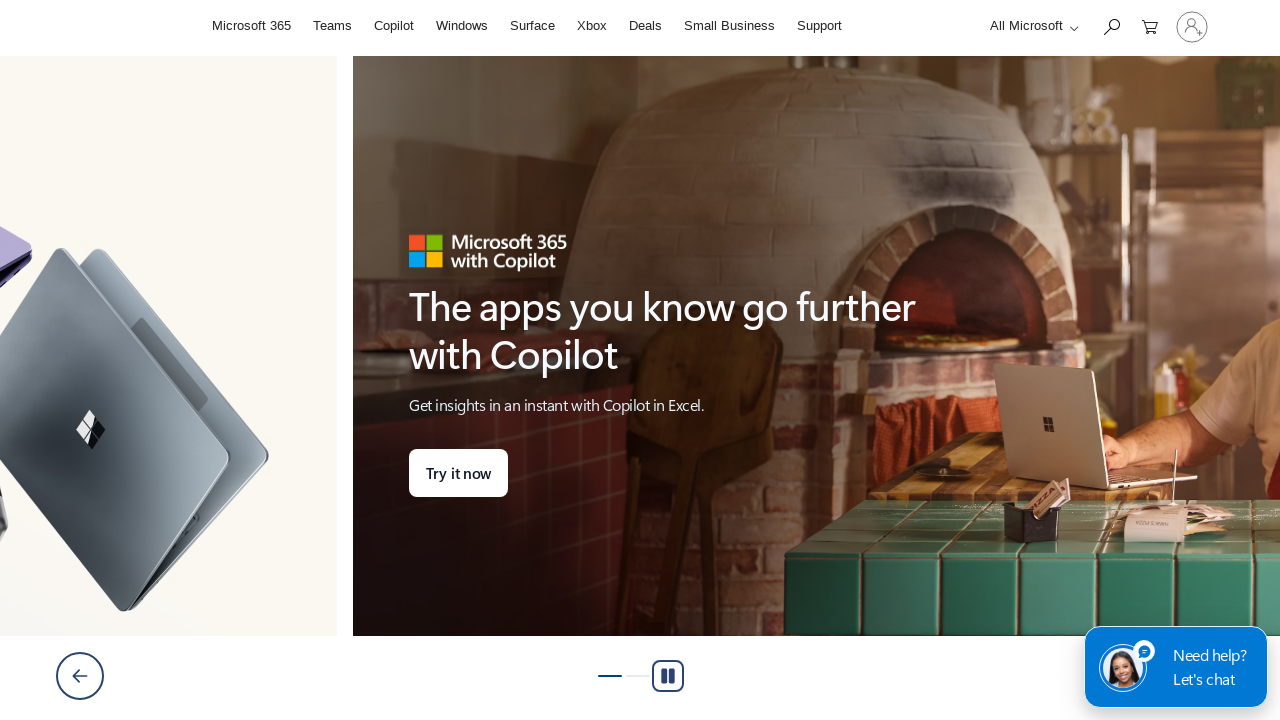

Verified 'Microsoft' is present in page title
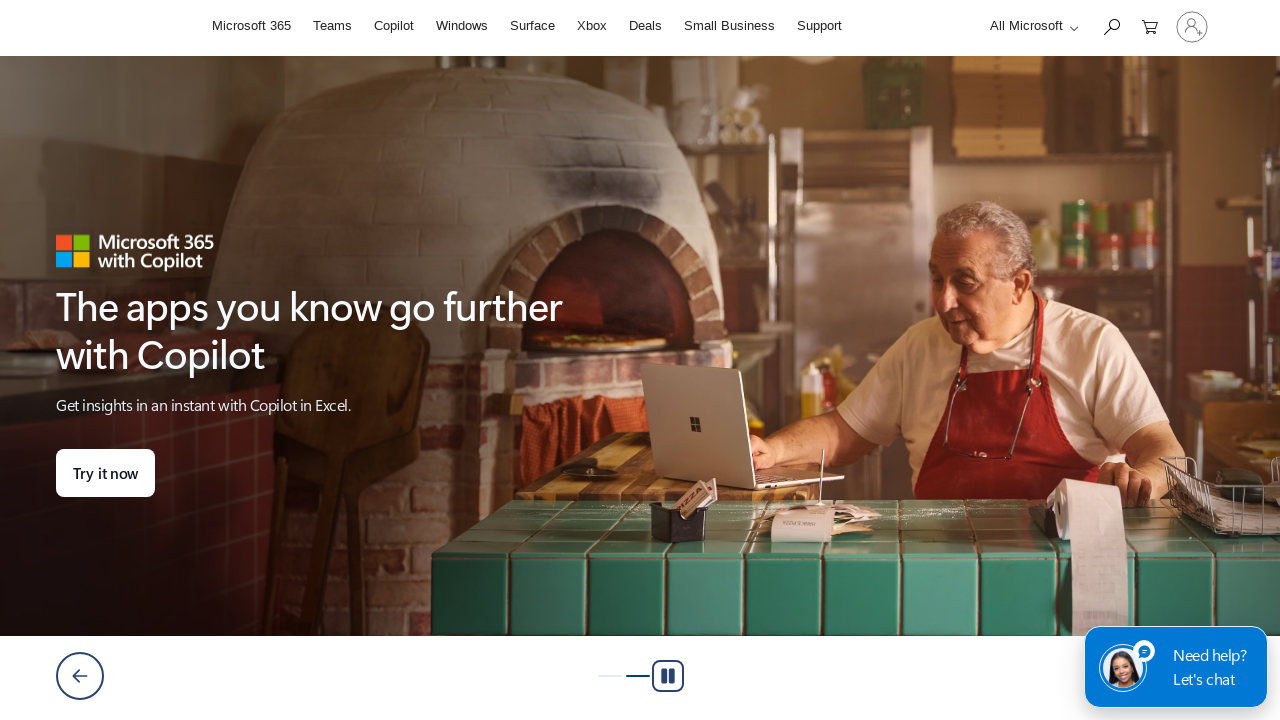

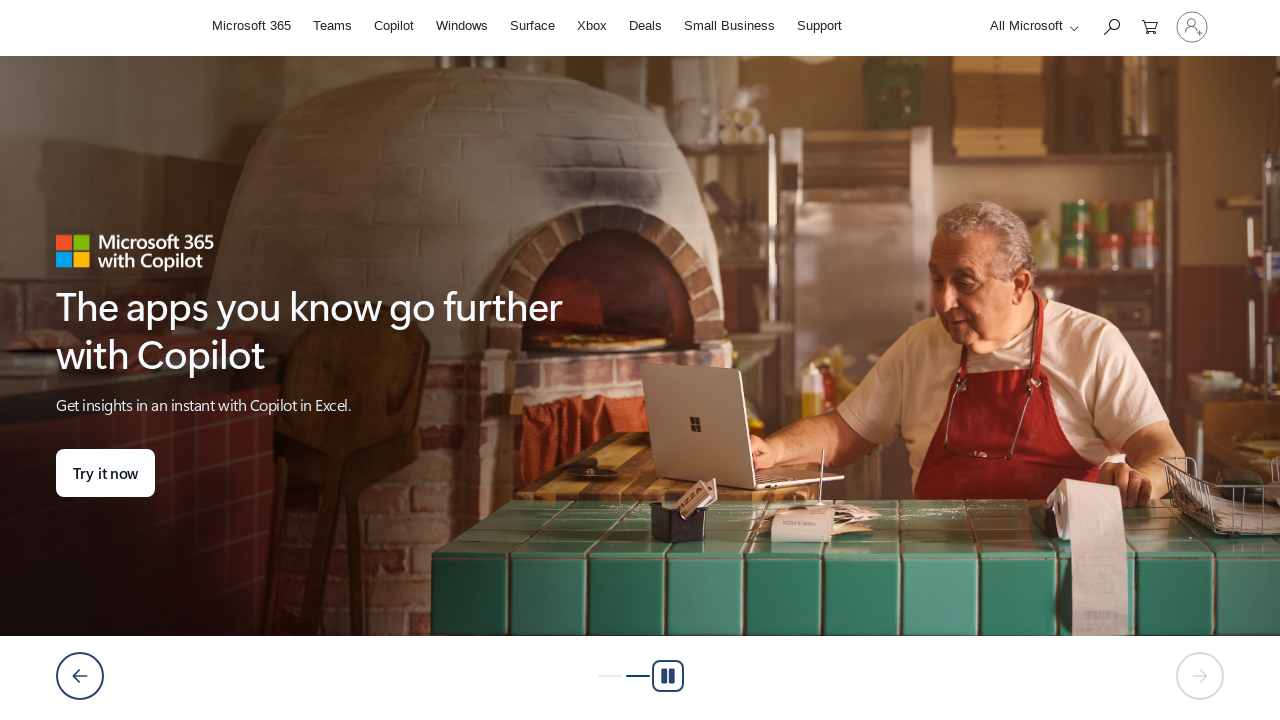